Tests navigation by clicking on A/B Testing link, verifying the page title, then navigating back and verifying the homepage title

Starting URL: https://practice.cydeo.com

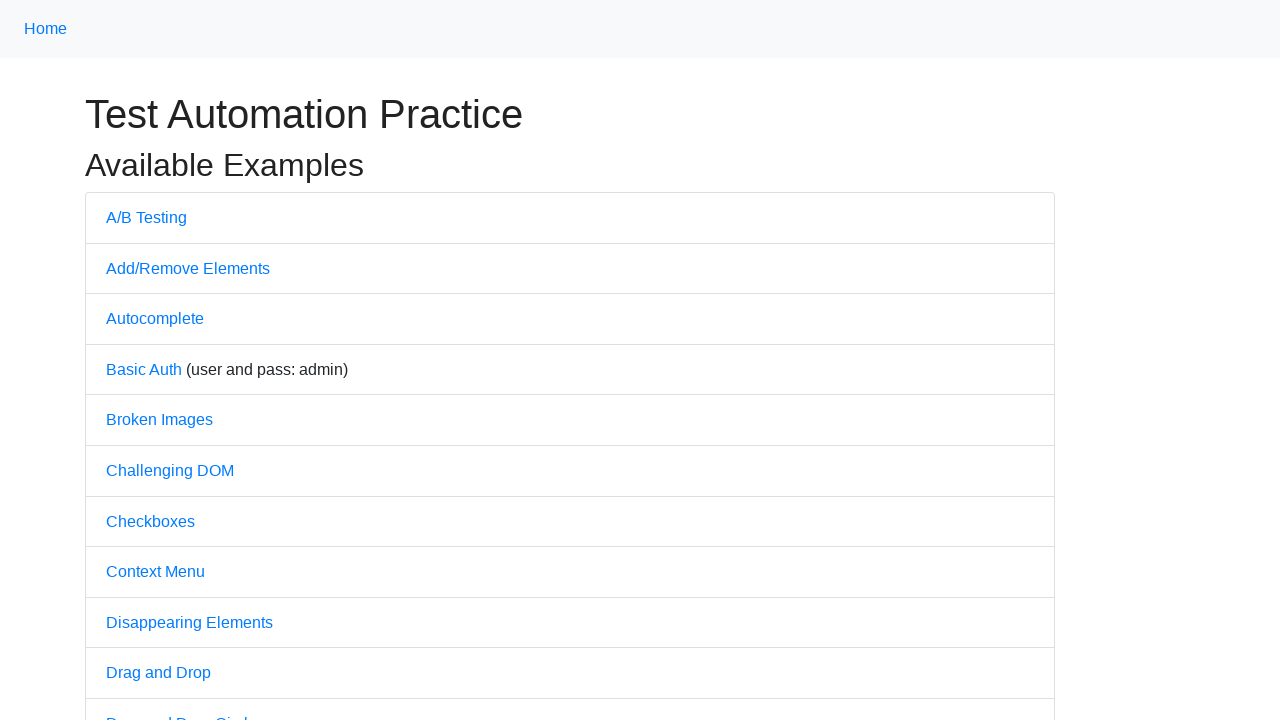

Clicked on A/B Testing link at (146, 217) on text=A/B Testing
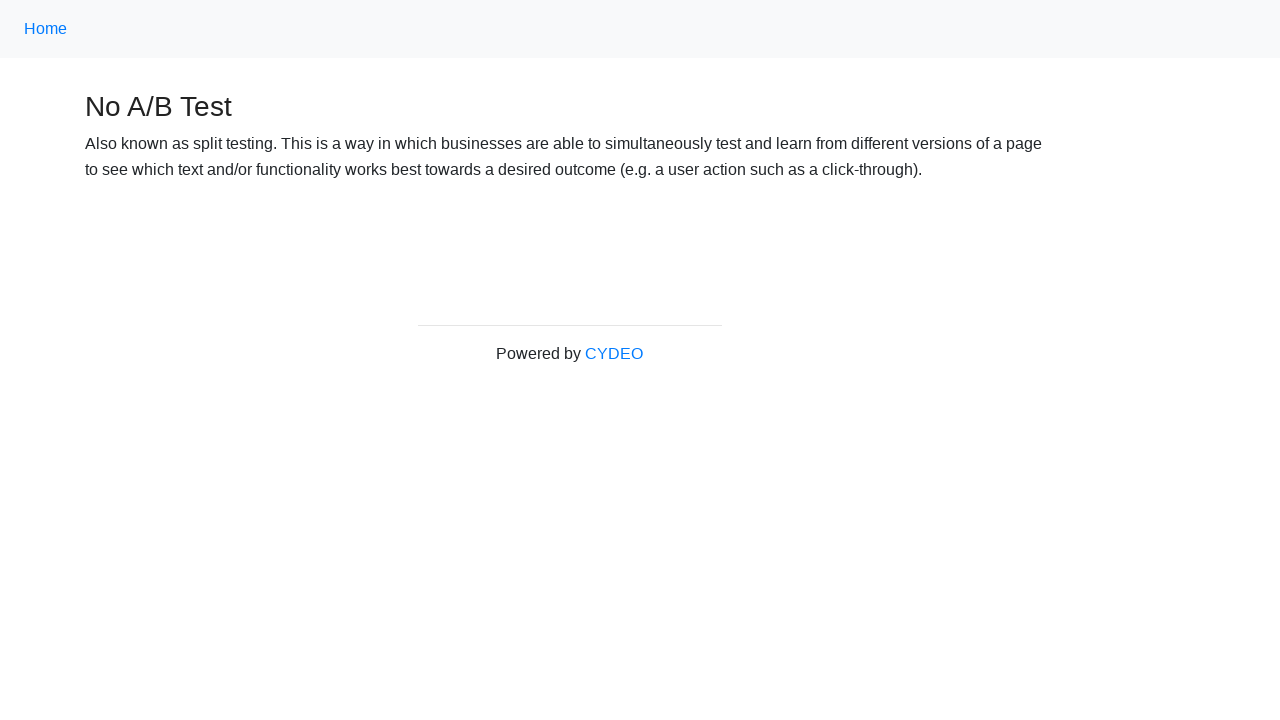

Verified page title is 'No A/B Test'
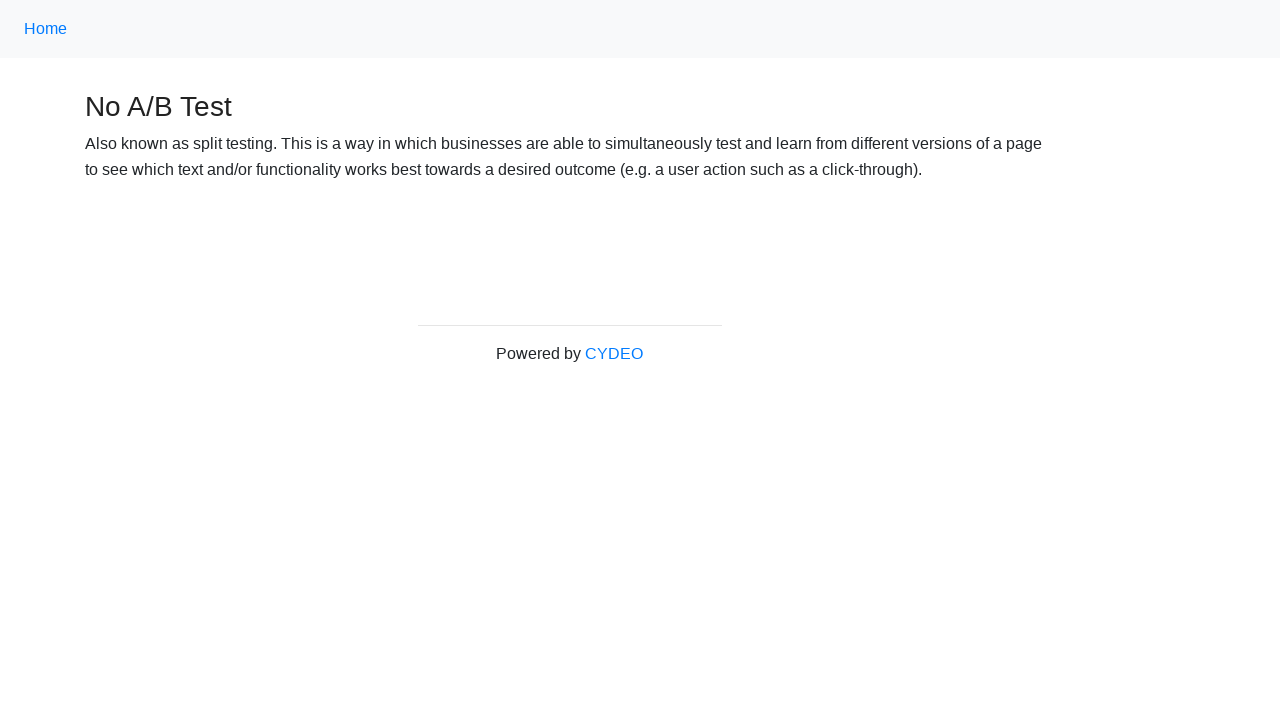

Navigated back to home page
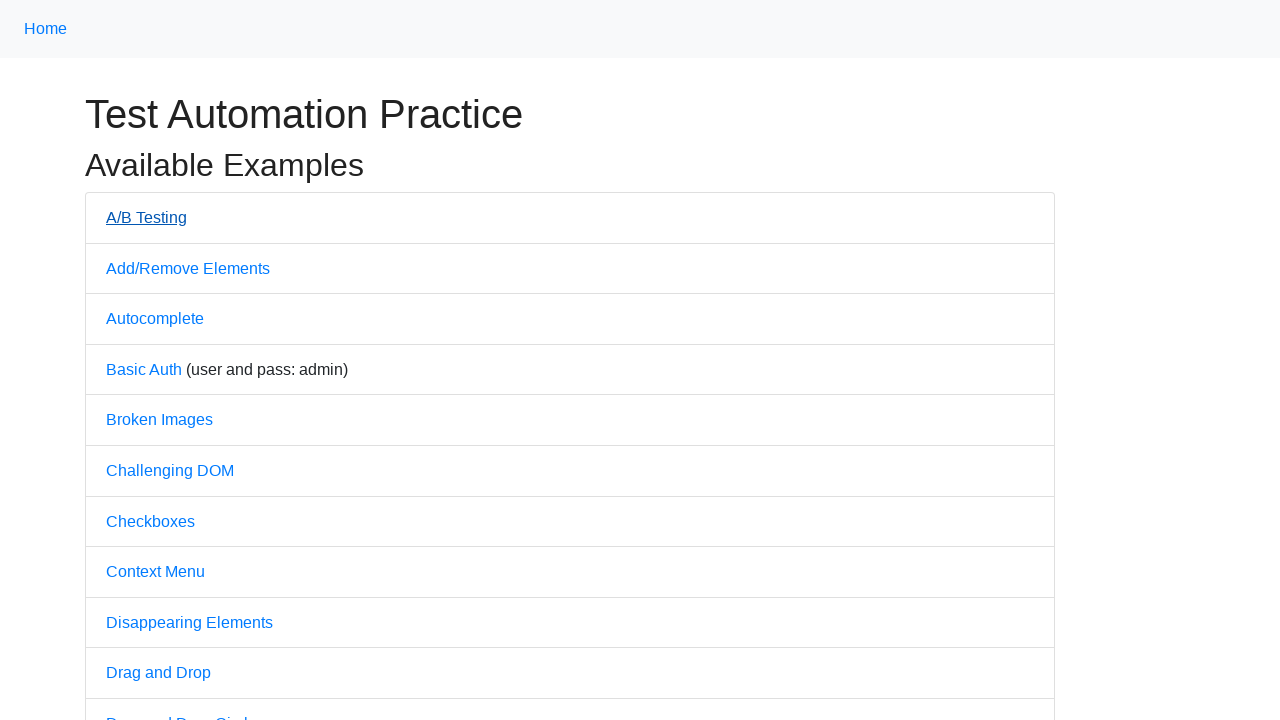

Verified home page title is 'Practice'
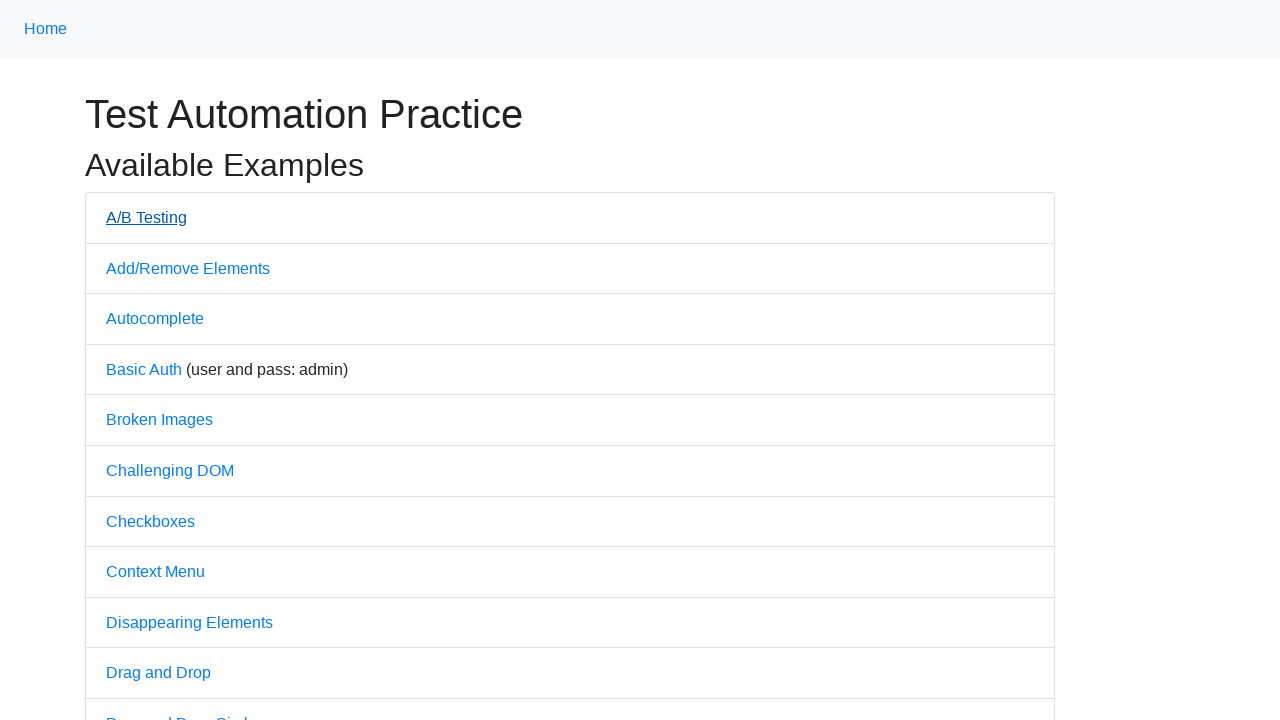

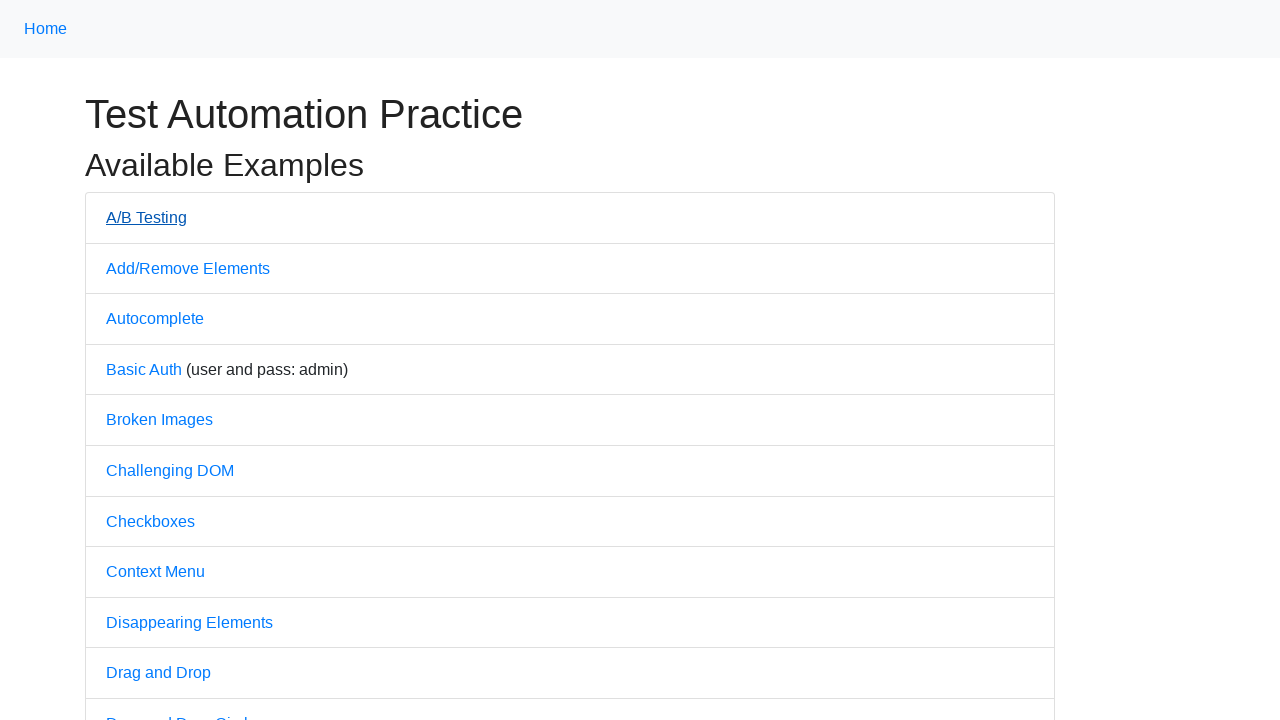